Tests JavaScript prompt dialog by clicking prompt button, entering text and accepting

Starting URL: http://the-internet.herokuapp.com/javascript_alerts

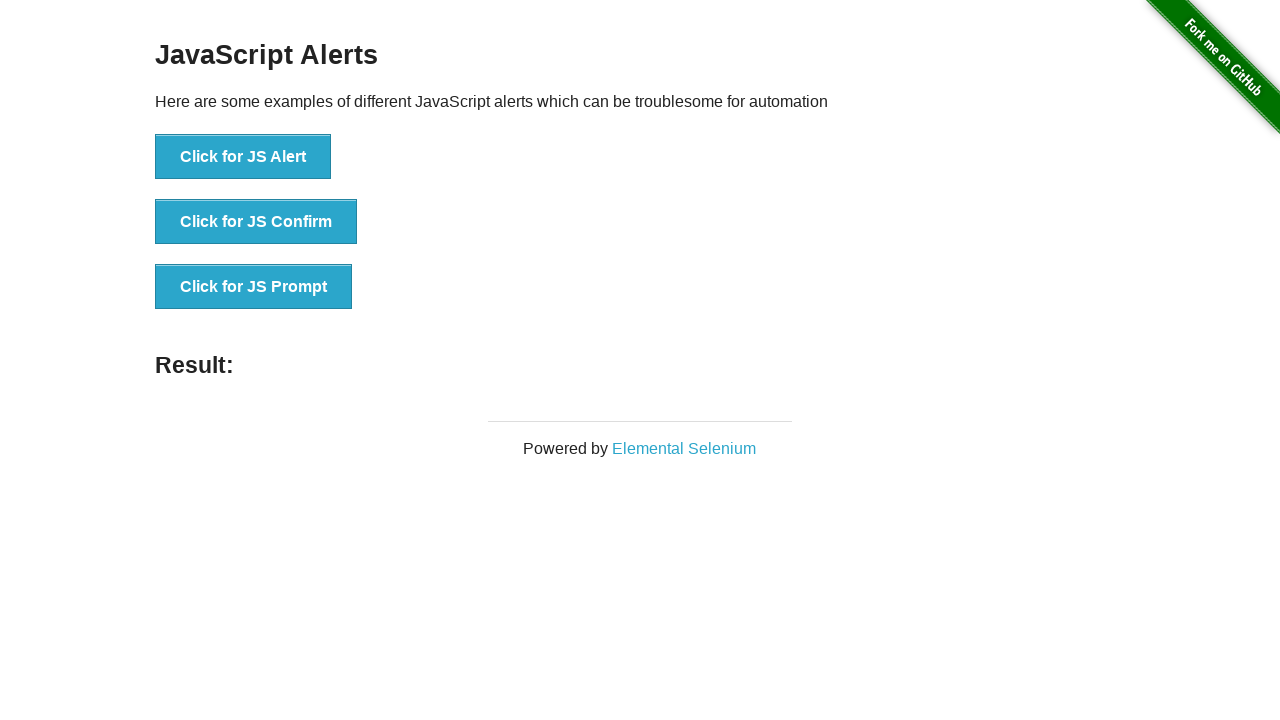

Set up dialog handler to accept prompt with 'hello'
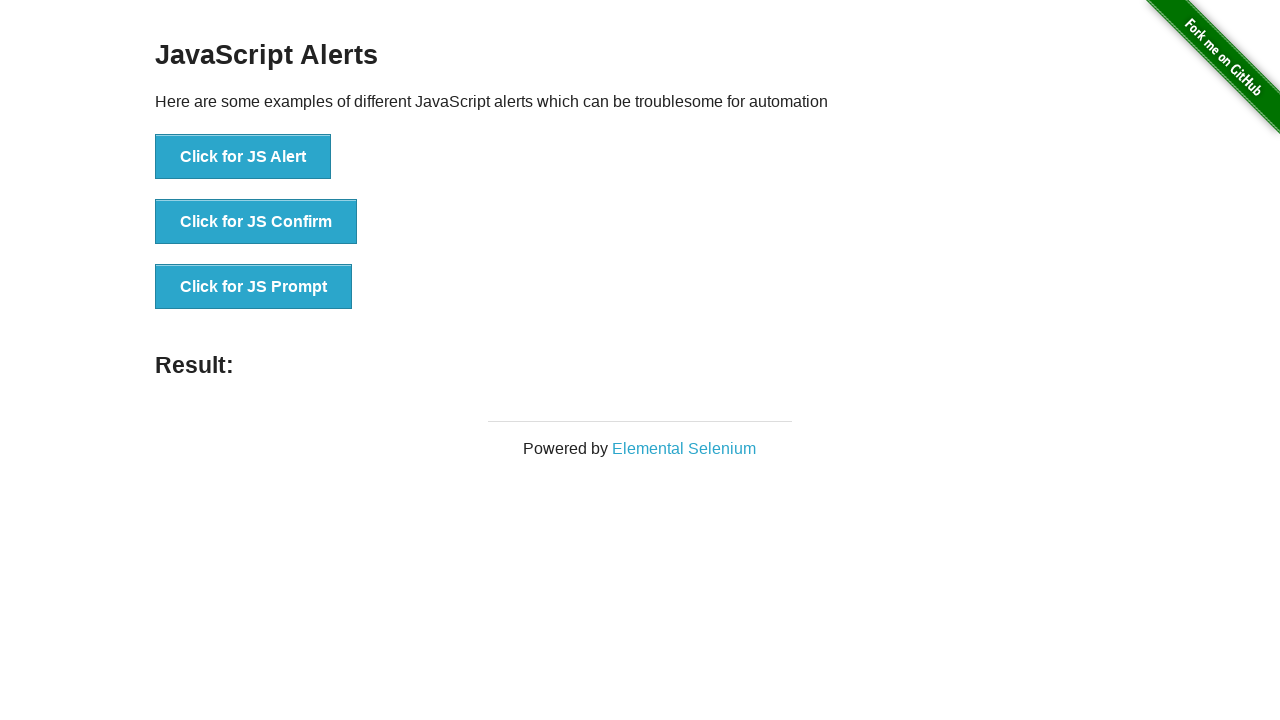

Clicked the JS Prompt button at (254, 287) on xpath=//button[contains(text(),'Click for JS Prompt')]
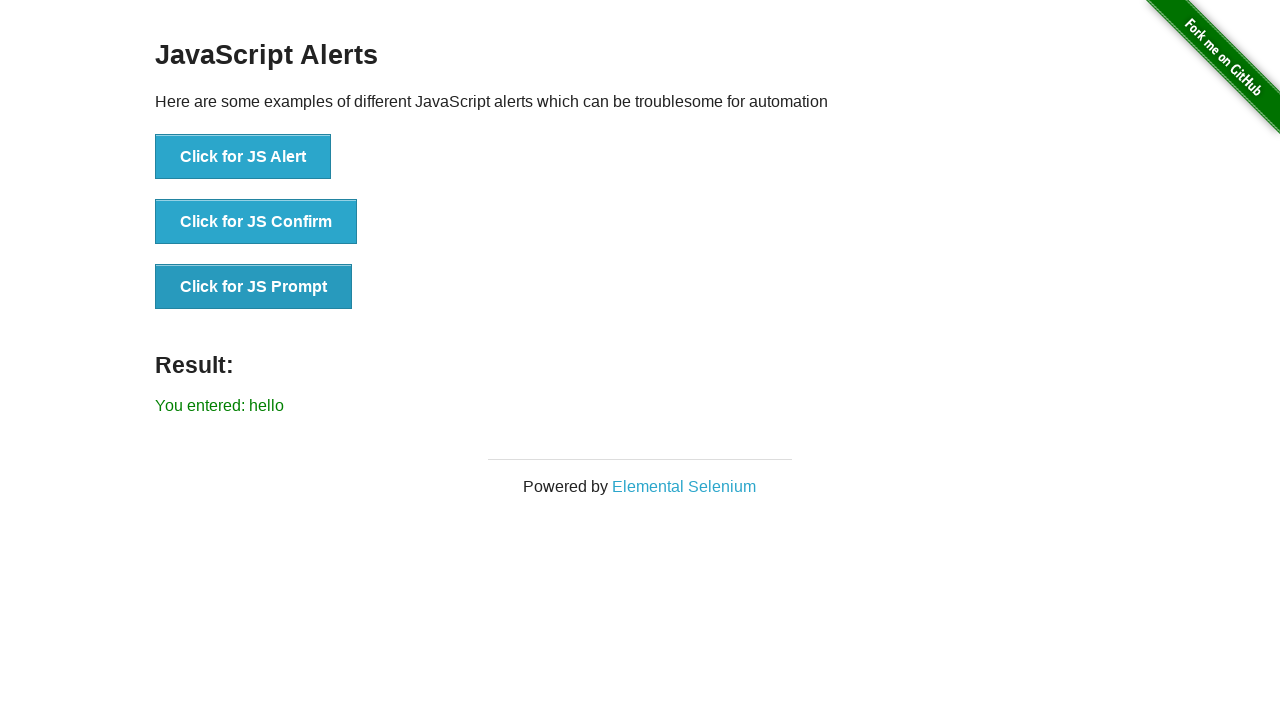

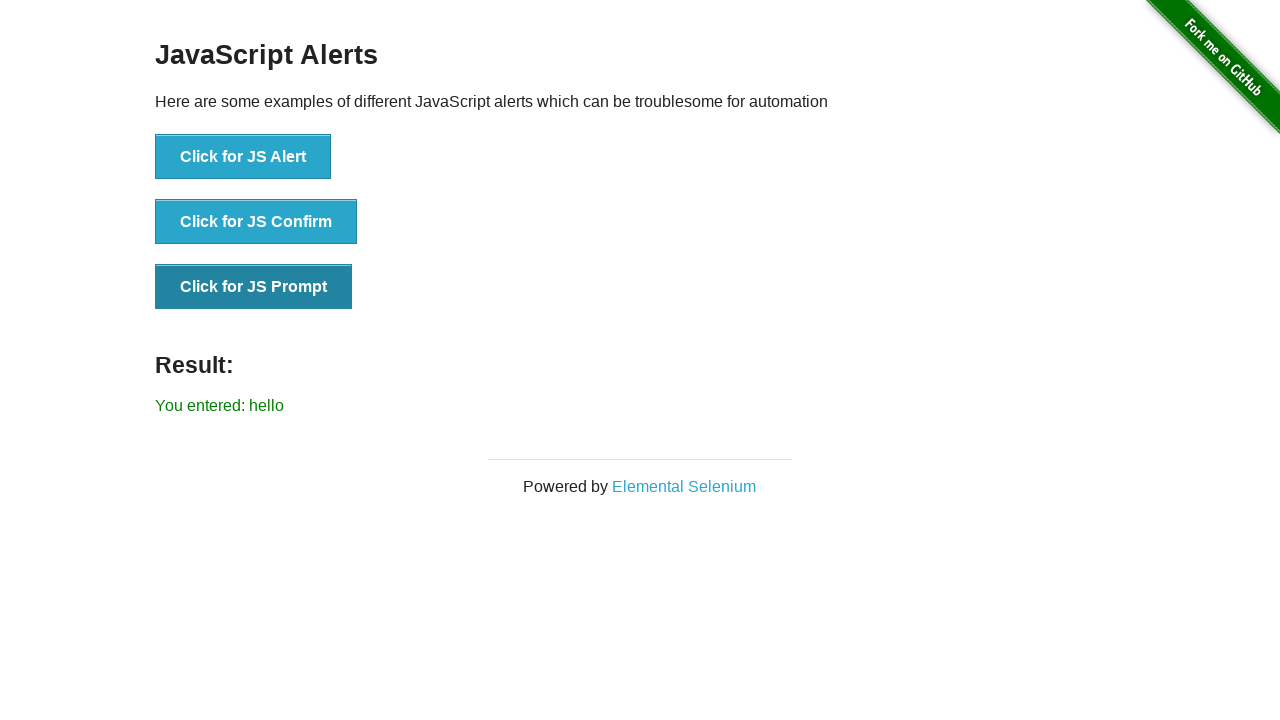